Tests getting the current window handle identifier

Starting URL: https://duckduckgo.com/?

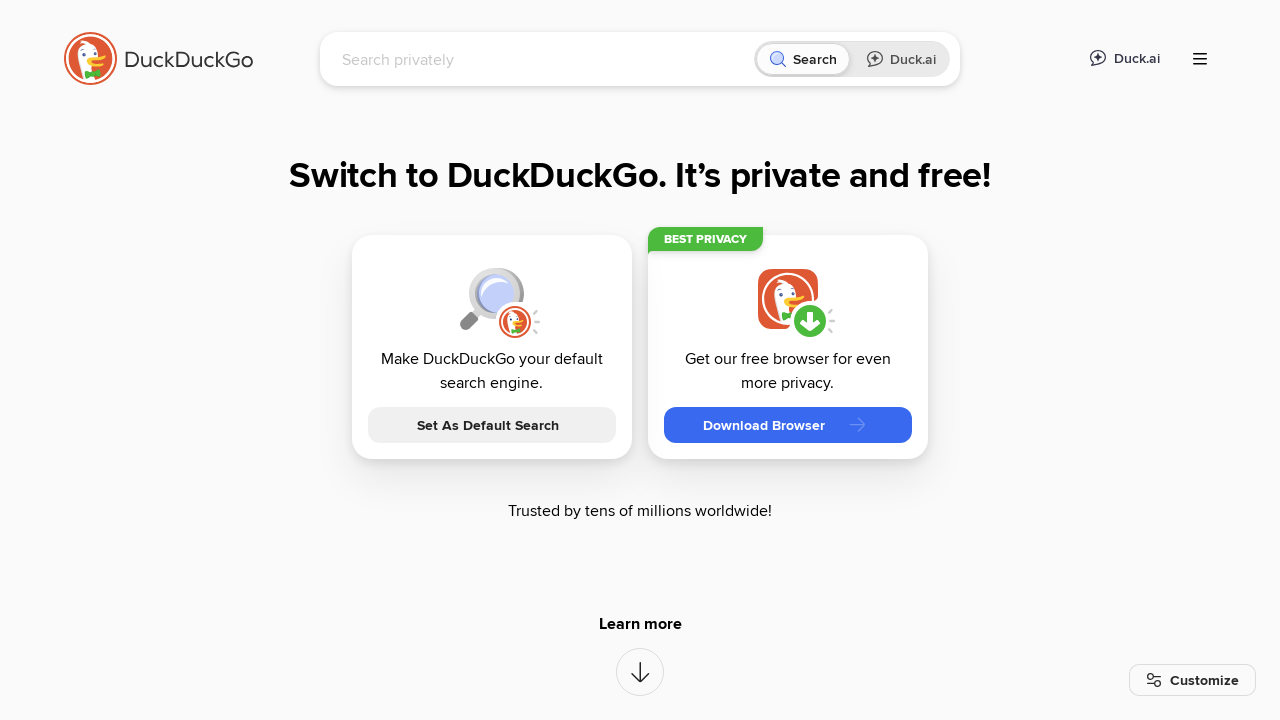

Retrieved all pages from context (equivalent to window handles)
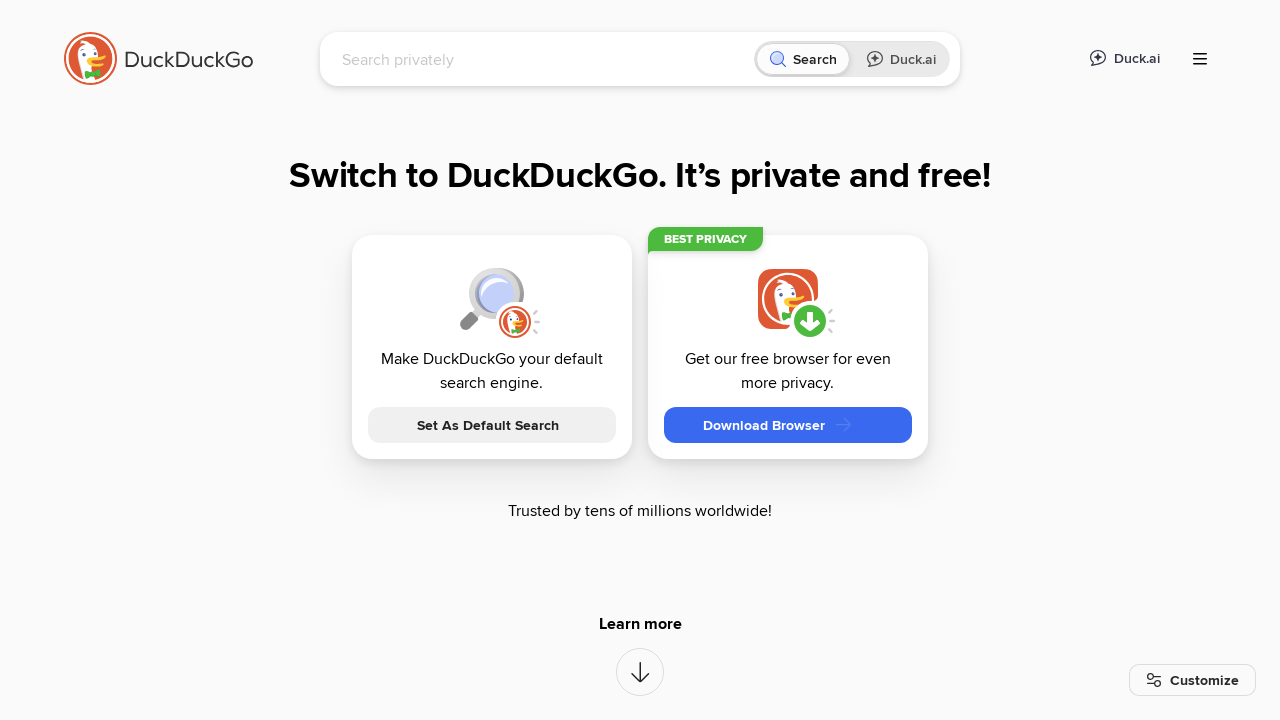

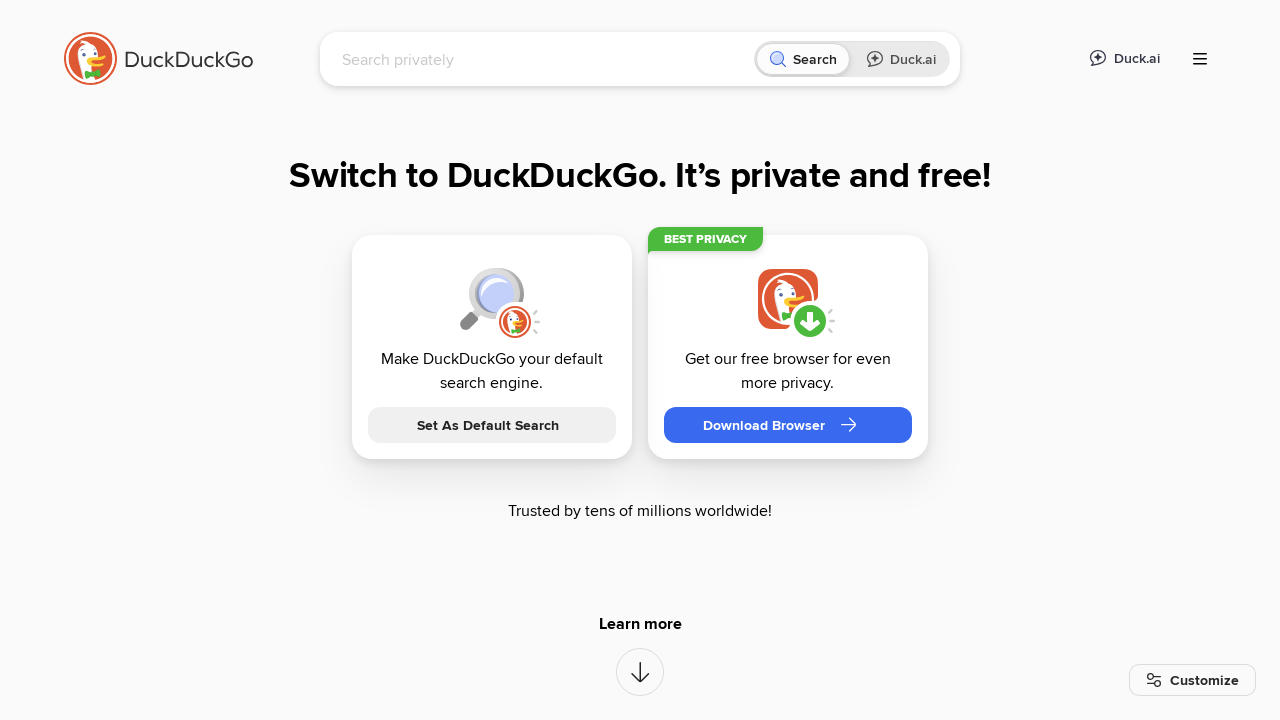